Tests various form elements and interactions on an automation practice page including checkboxes, radio buttons, dropdowns, alerts, mouse hover, and iframe navigation

Starting URL: https://rahulshettyacademy.com/AutomationPractice/

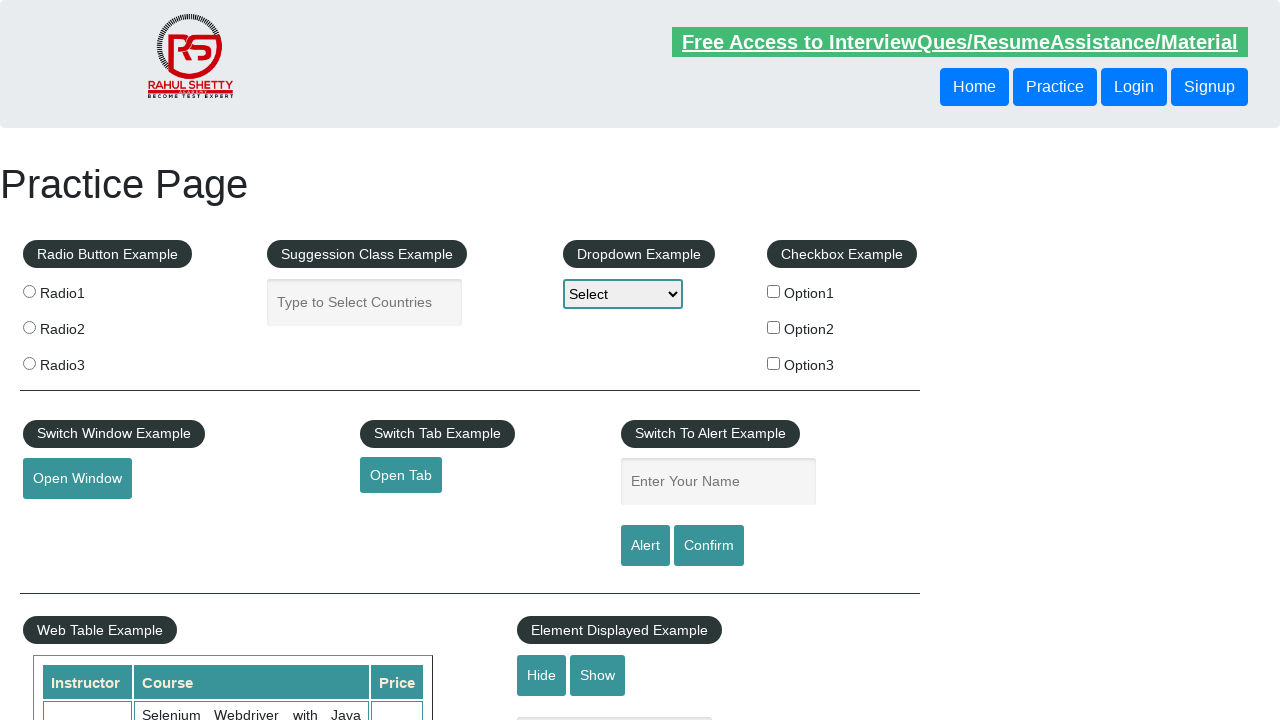

Clicked checkbox 1 at (774, 291) on #checkBoxOption1
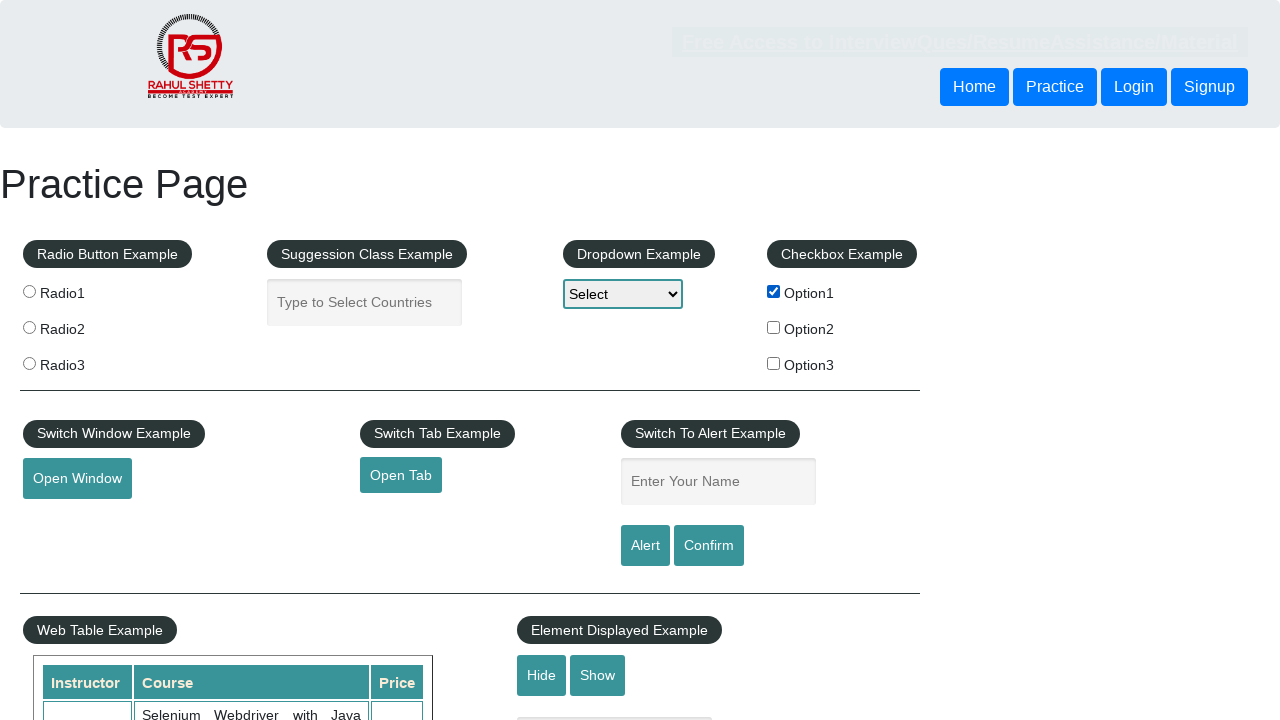

Clicked checkbox 2 at (774, 327) on #checkBoxOption2
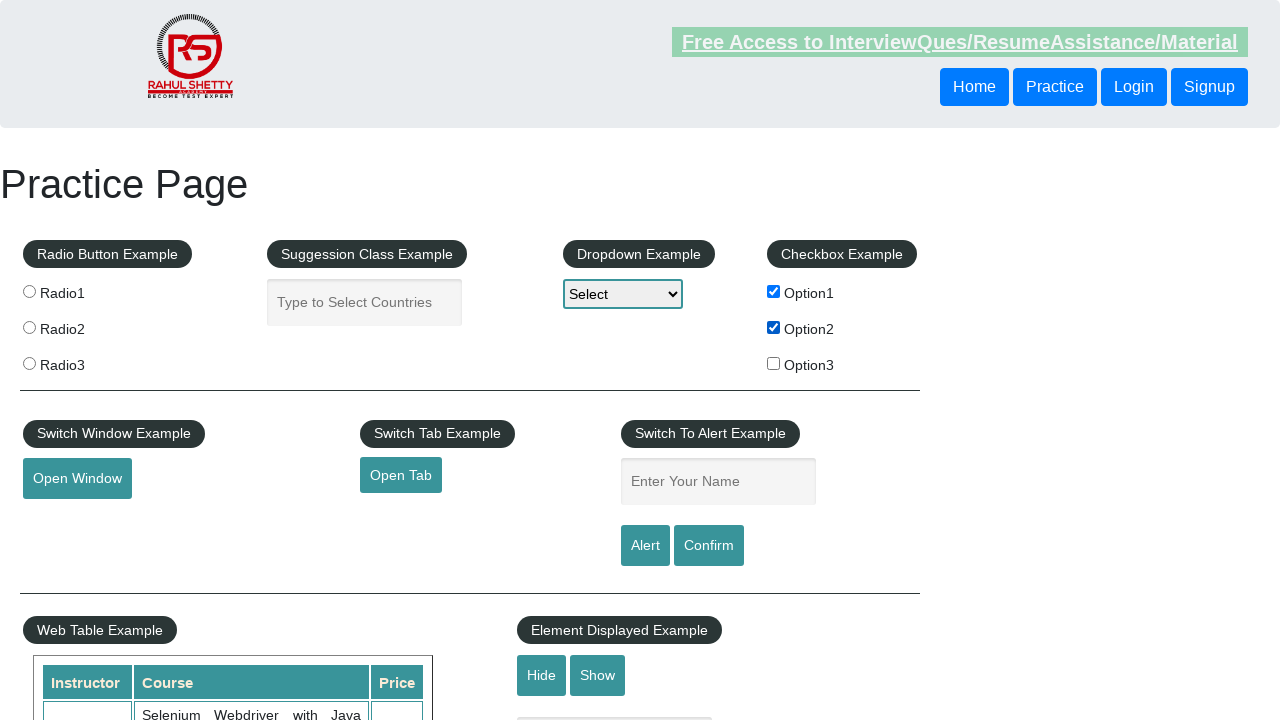

Clicked radio button 1 at (29, 291) on input[value='radio1']
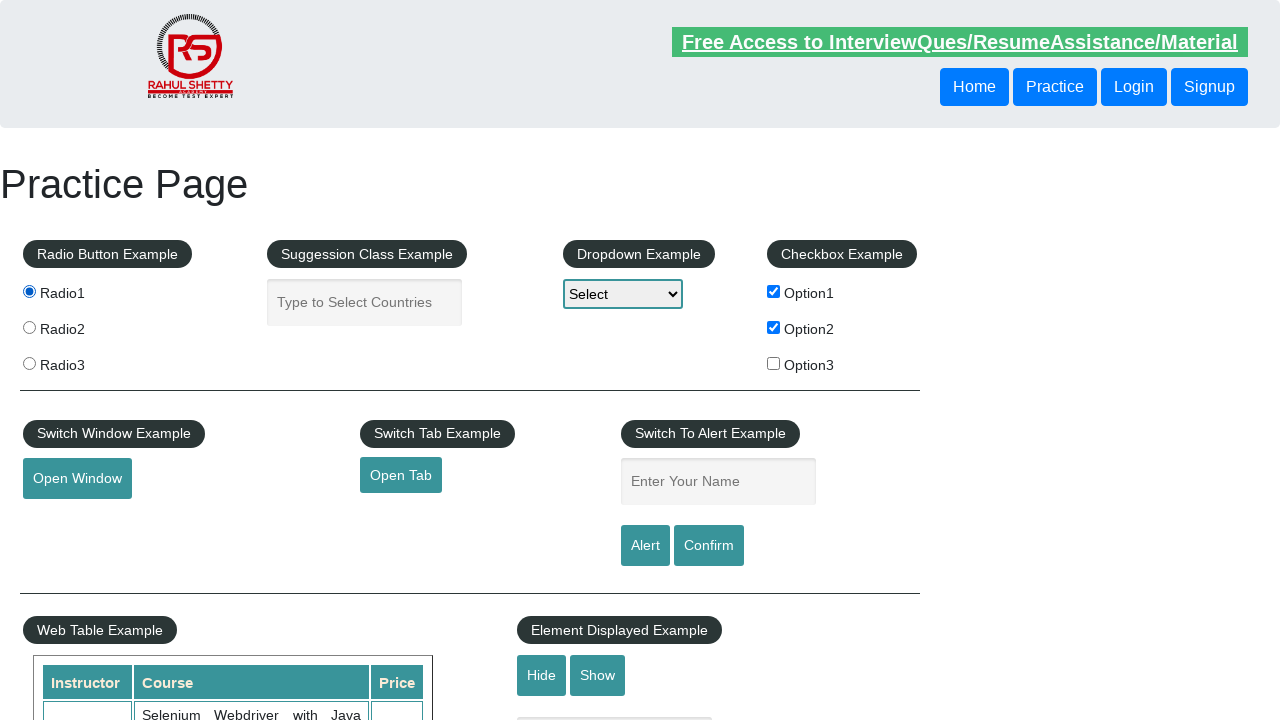

Clicked radio button 2 at (29, 327) on input[value='radio2']
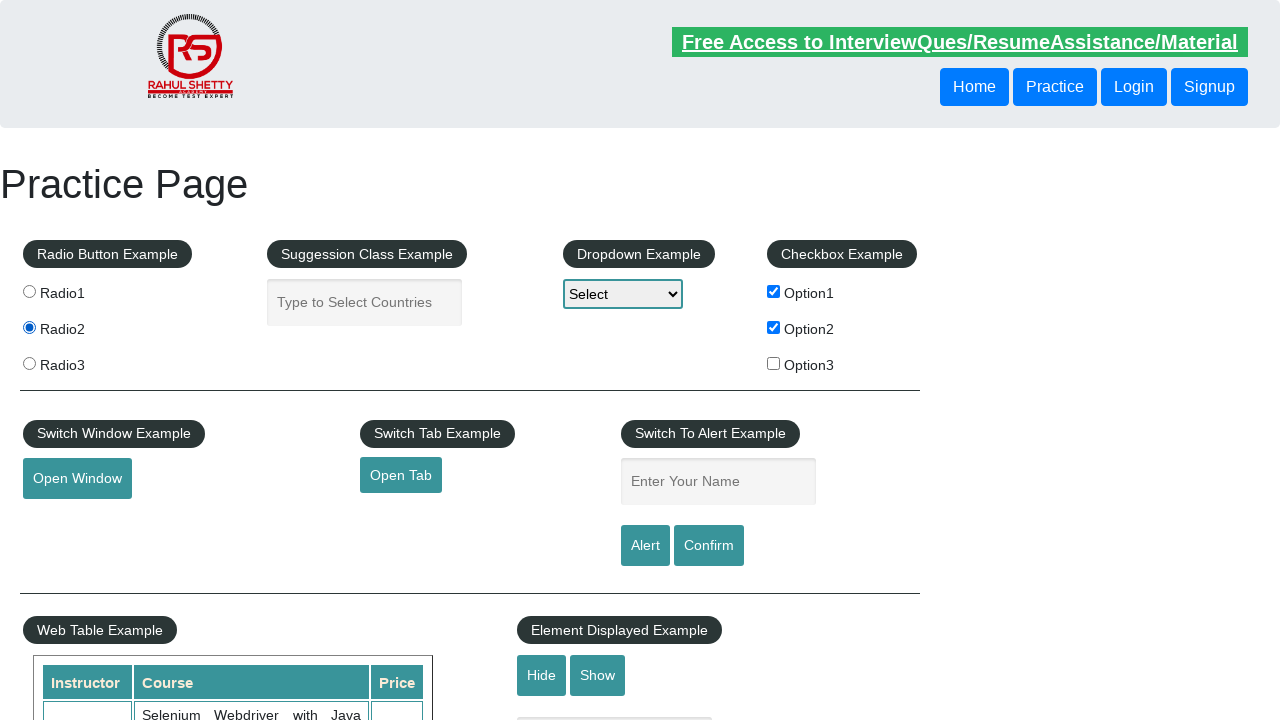

Selected dropdown option 1 on #dropdown-class-example
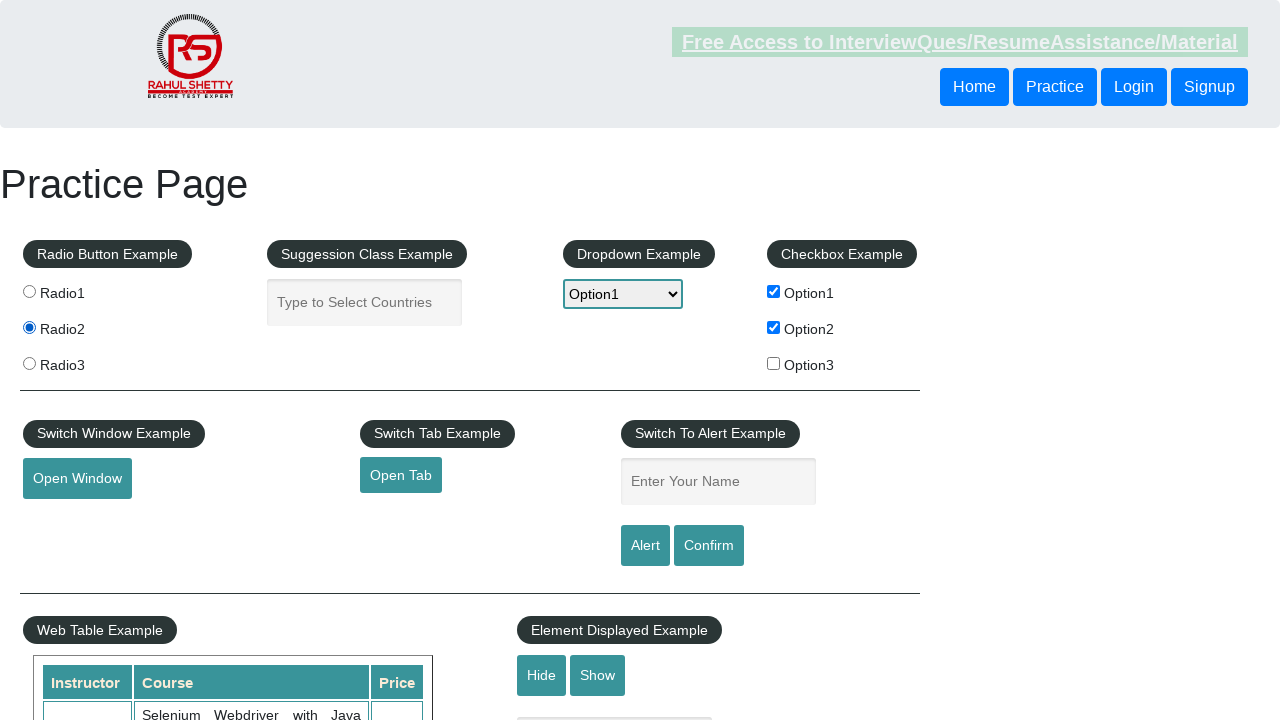

Selected dropdown option 2 on #dropdown-class-example
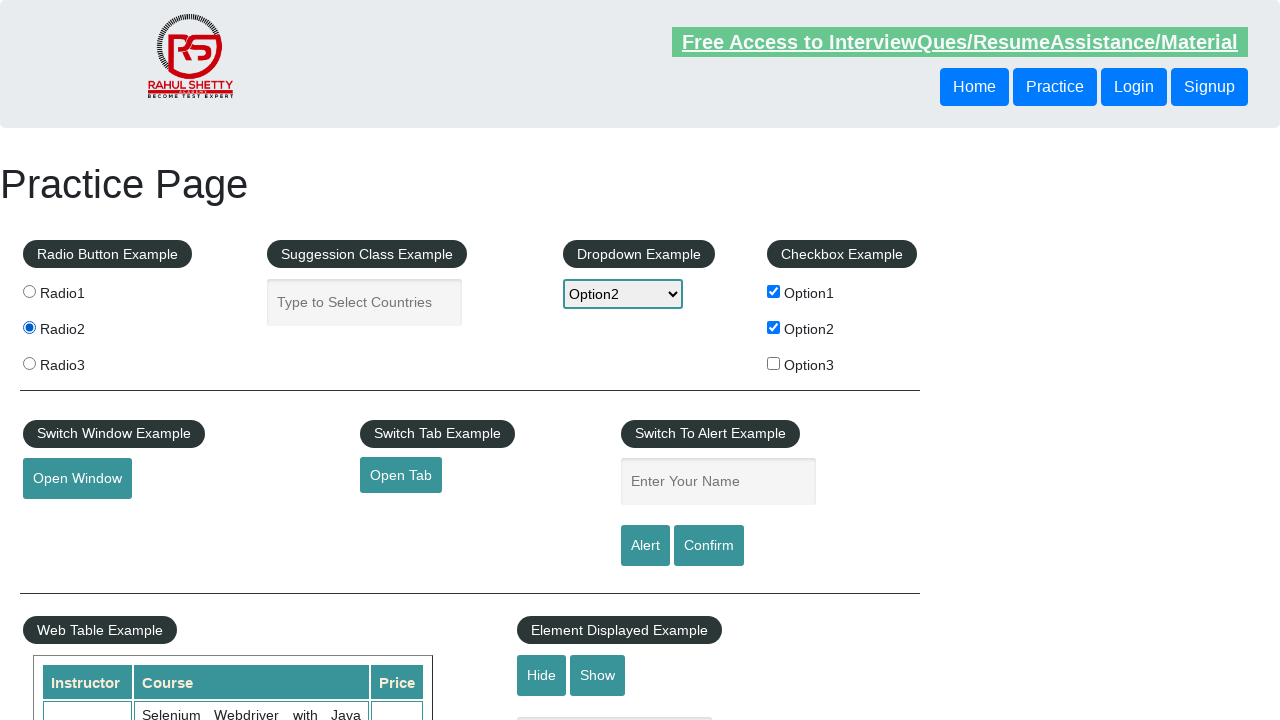

Filled name field with 'Test' on #name
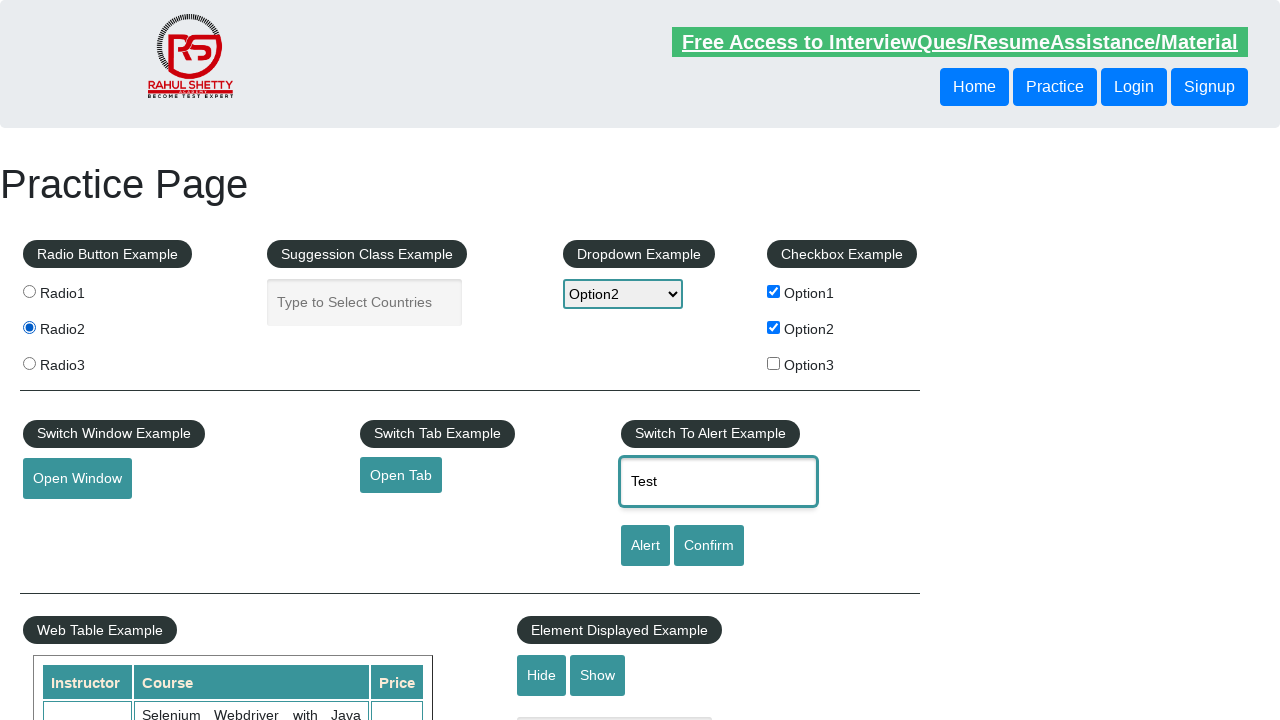

Clicked alert button and accepted the alert at (645, 546) on #alertbtn
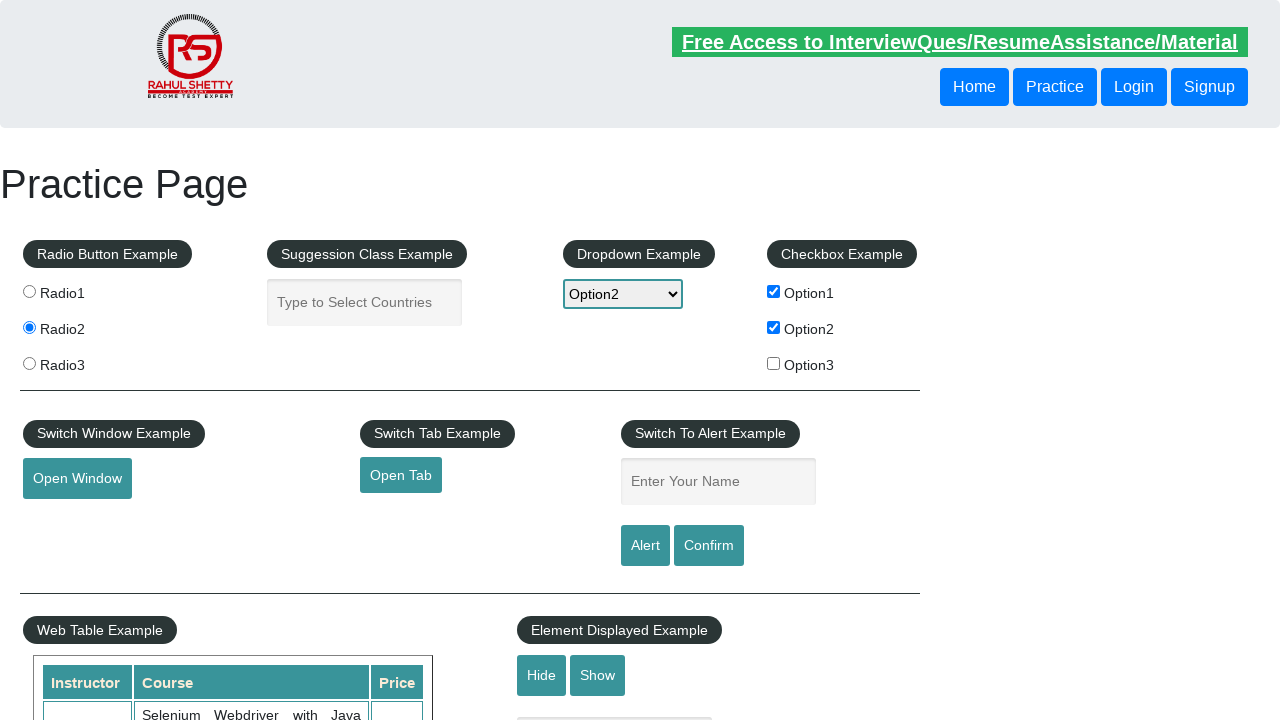

Clicked Open Tab link and new tab opened at (401, 475) on text=Open Tab
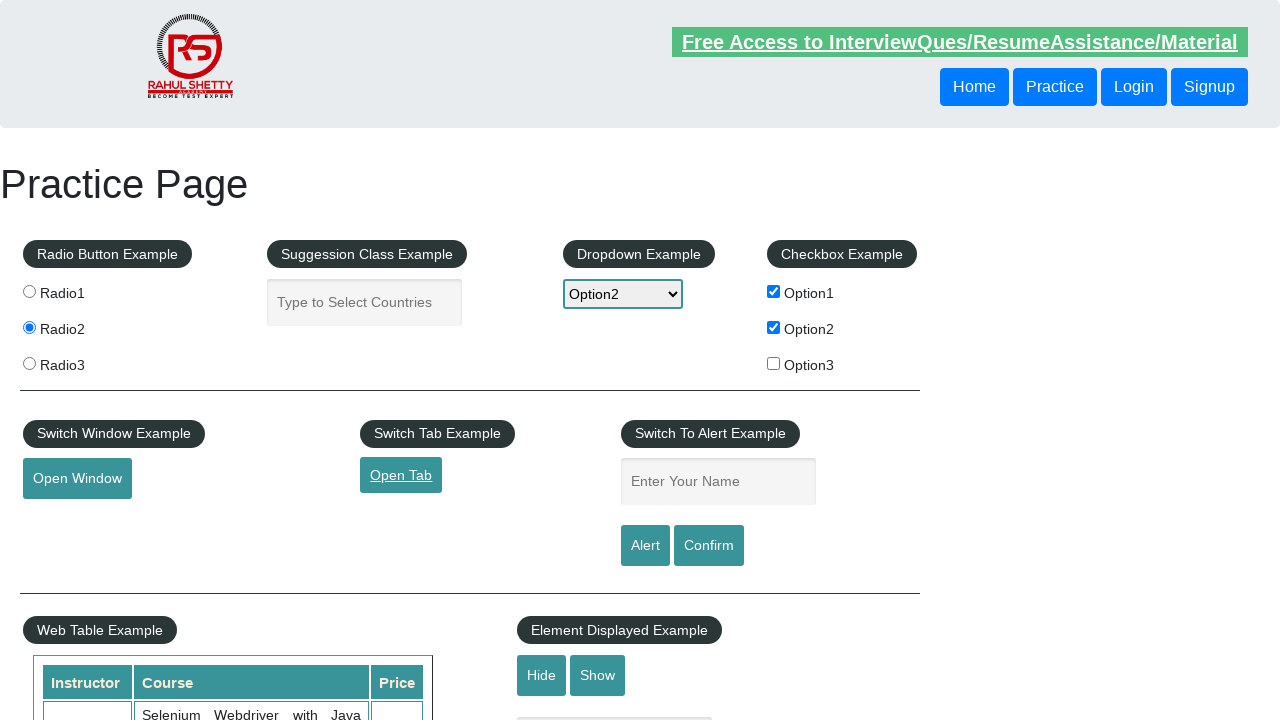

Closed the new tab
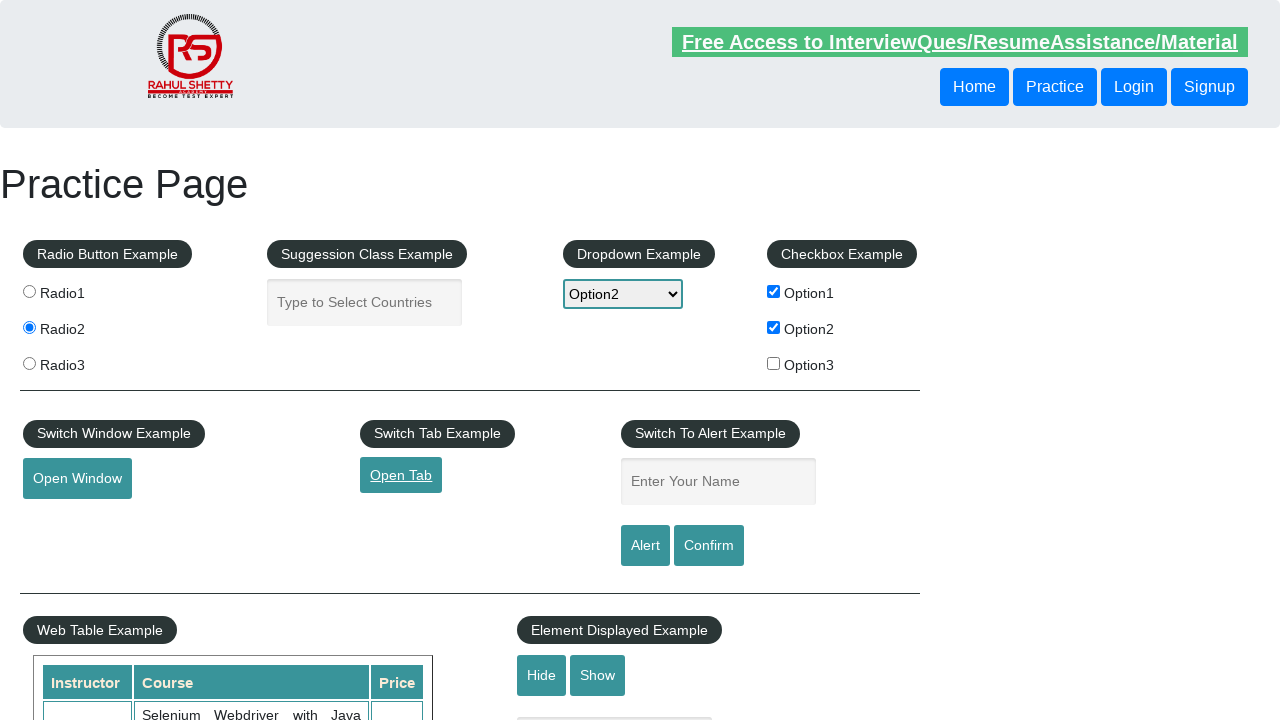

Clicked hide button at (542, 675) on #hide-textbox
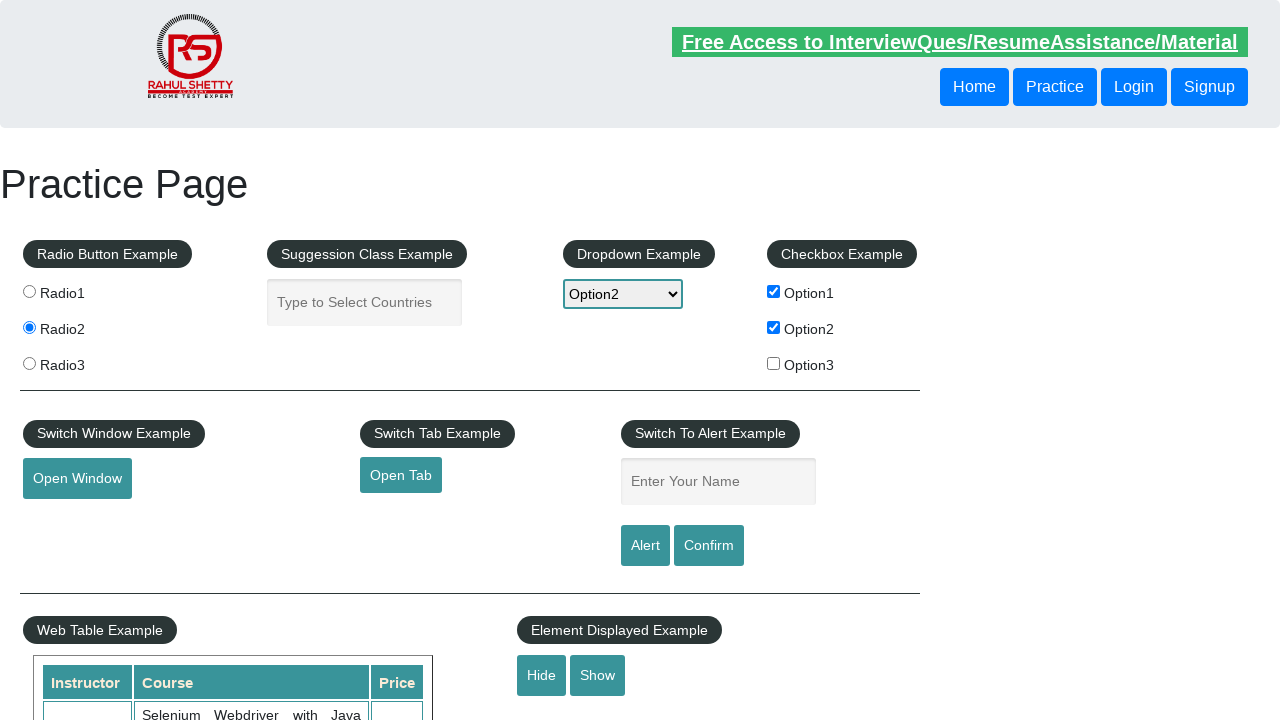

Clicked show button at (598, 675) on #show-textbox
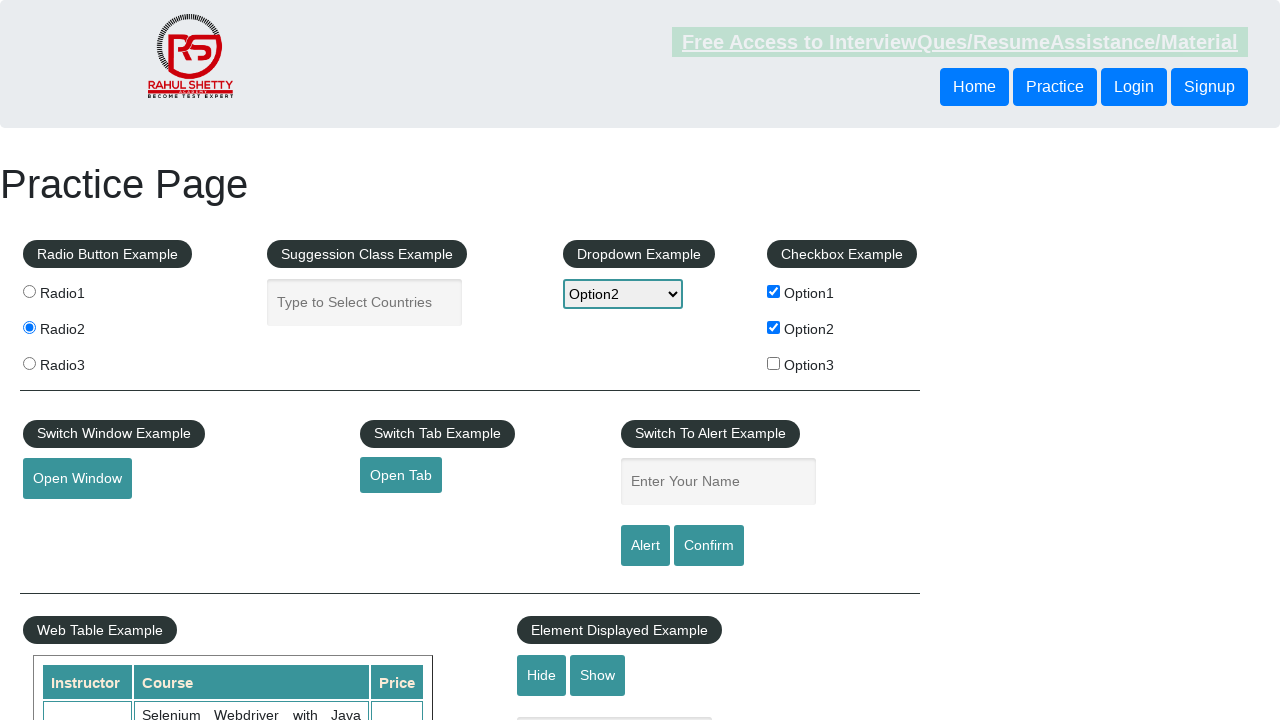

Hovered over mouse hover button at (83, 361) on #mousehover
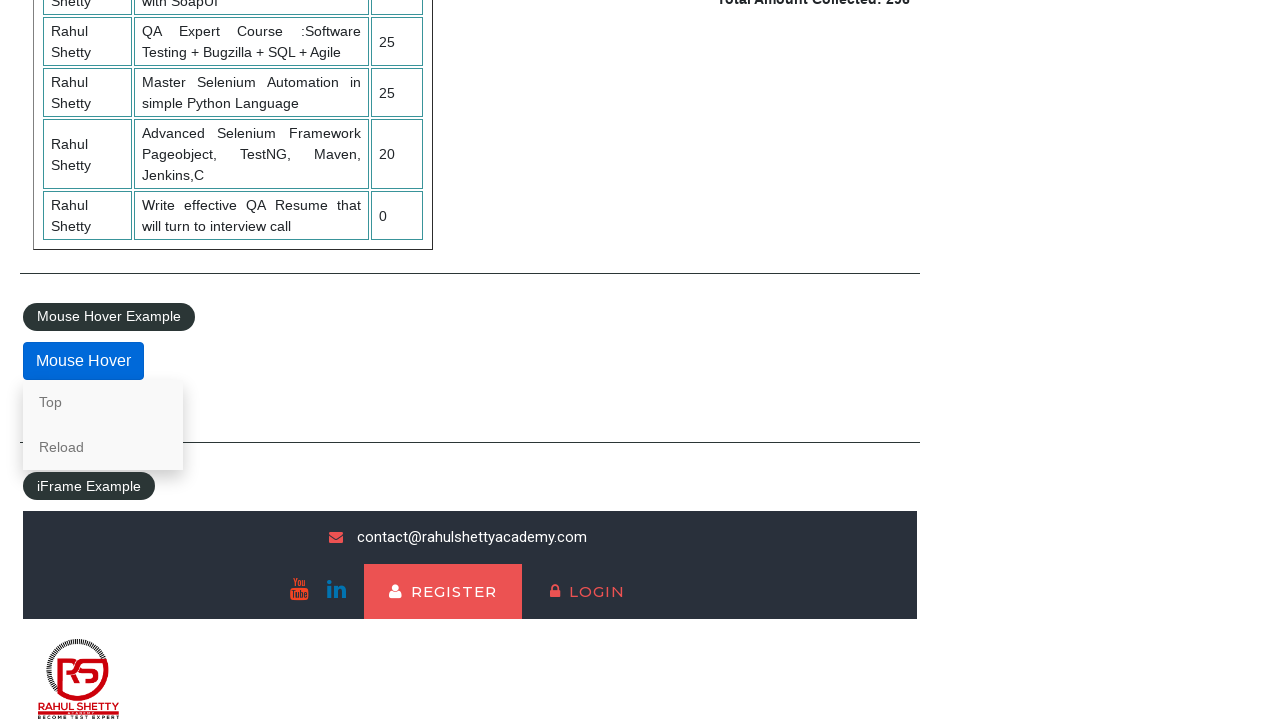

Clicked reload link at (103, 447) on text=Reload
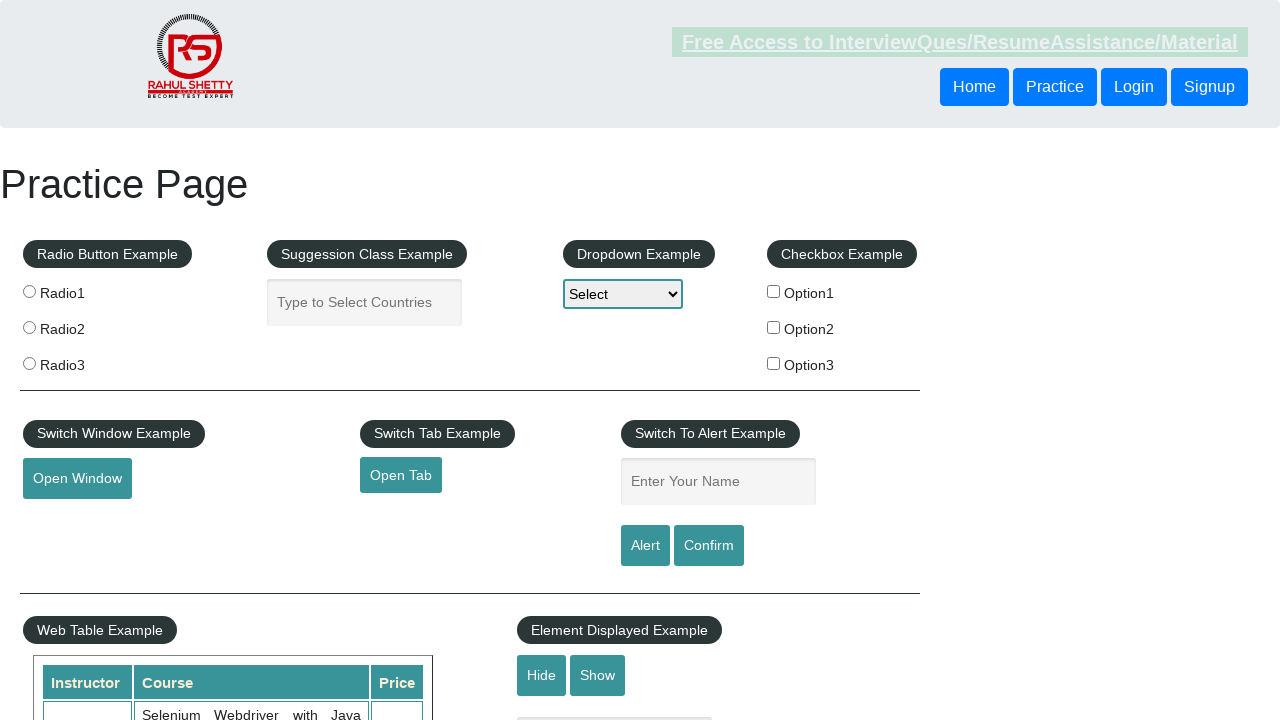

Switched to iframe
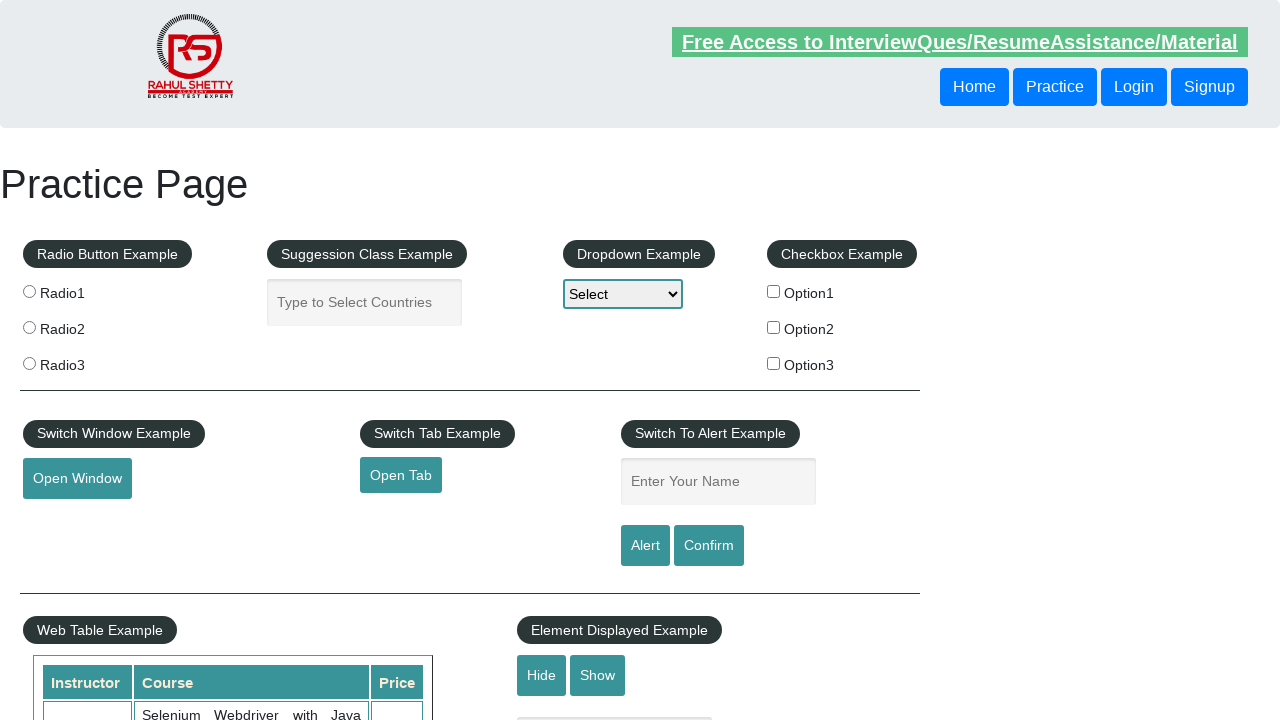

Clicked Blog link in iframe at (173, 360) on xpath=//div[@class='nav-outer clearfix']//a[normalize-space()='Blog']
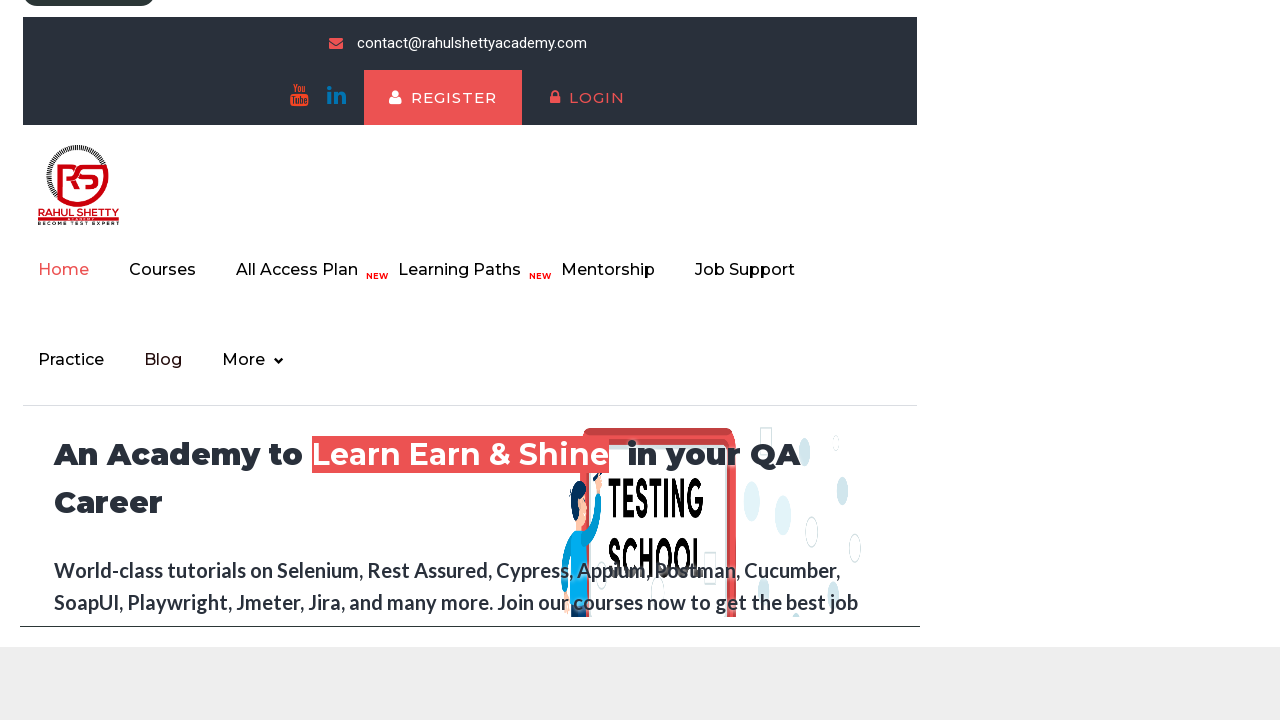

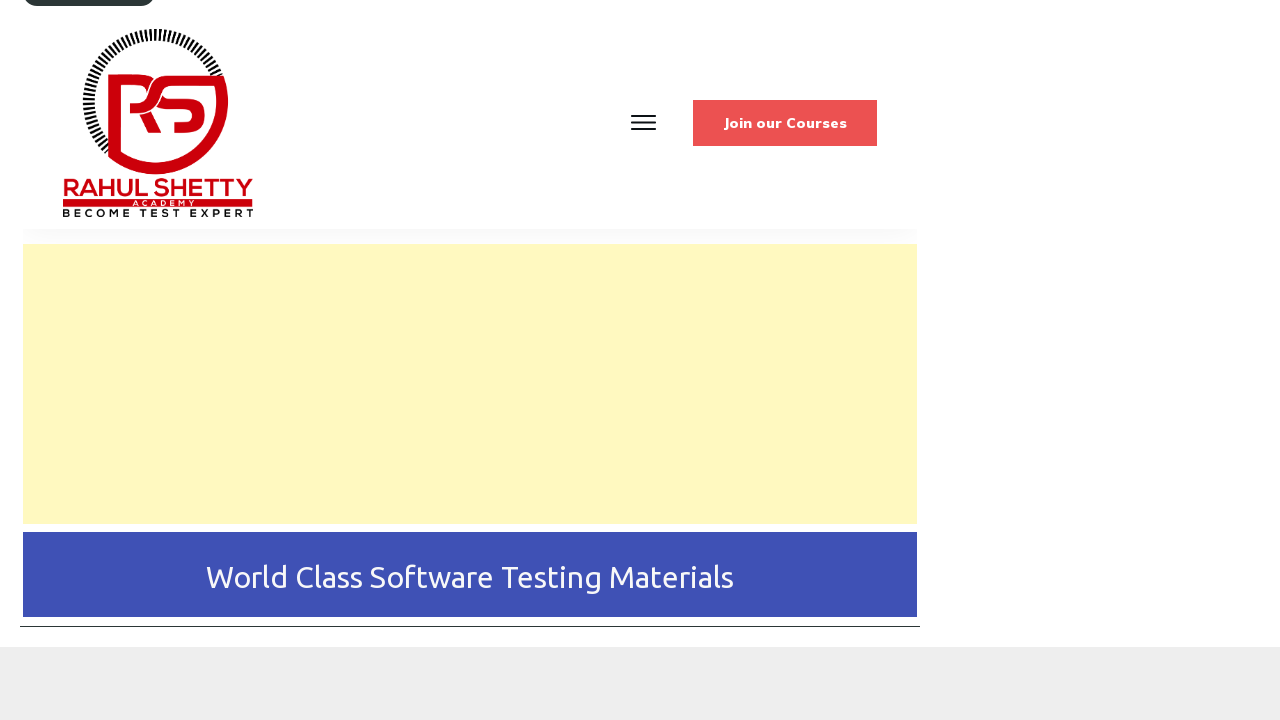